Tests drag and drop functionality by dragging an element from source to destination

Starting URL: https://testautomationpractice.blogspot.com/

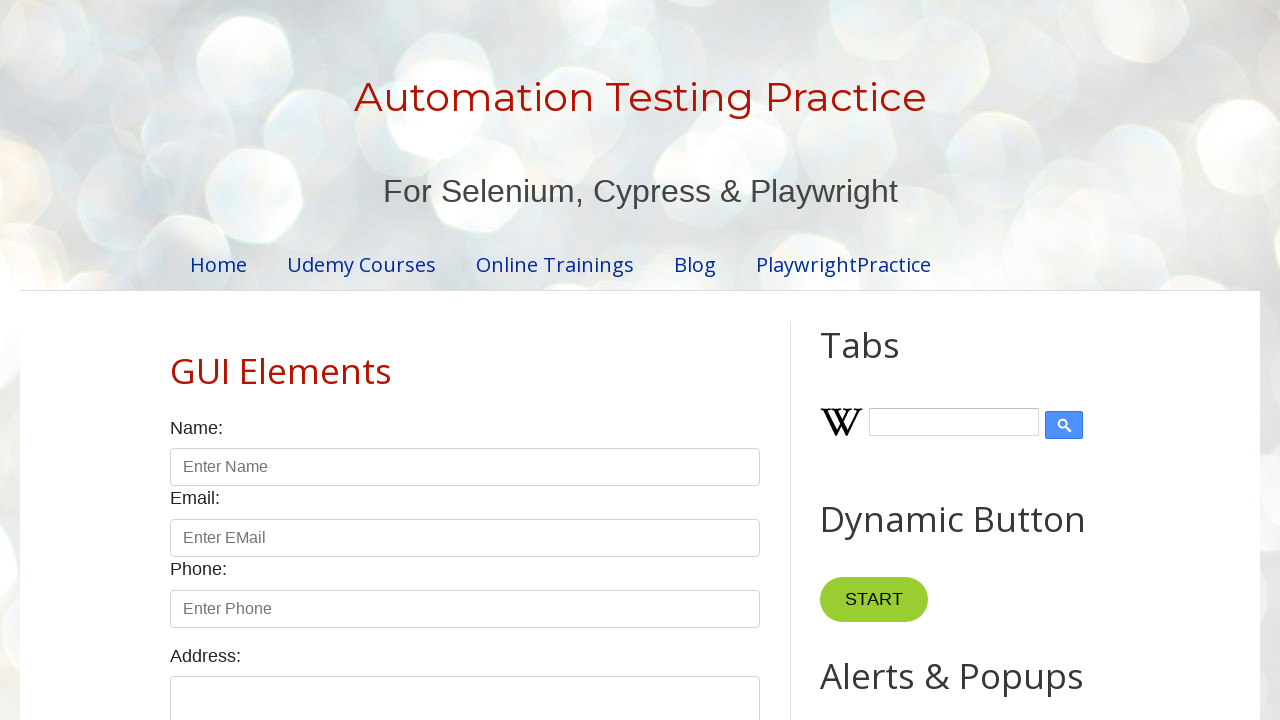

Located draggable source element
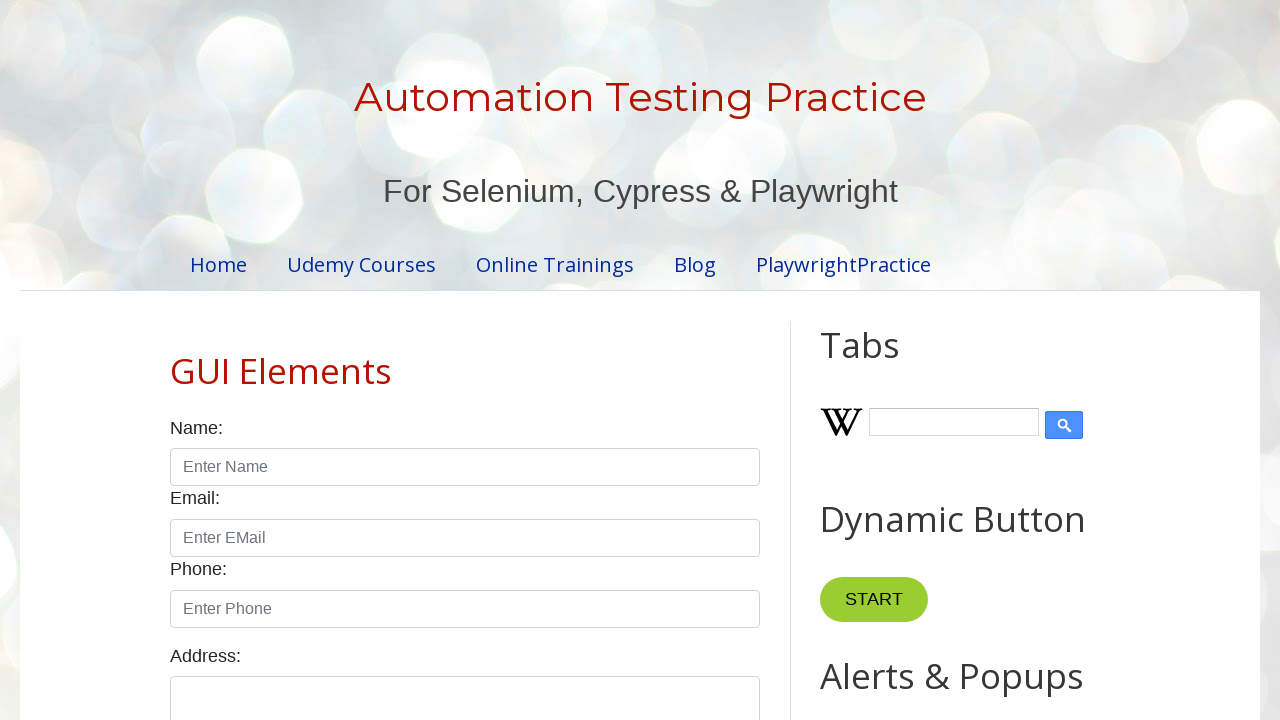

Located droppable destination element
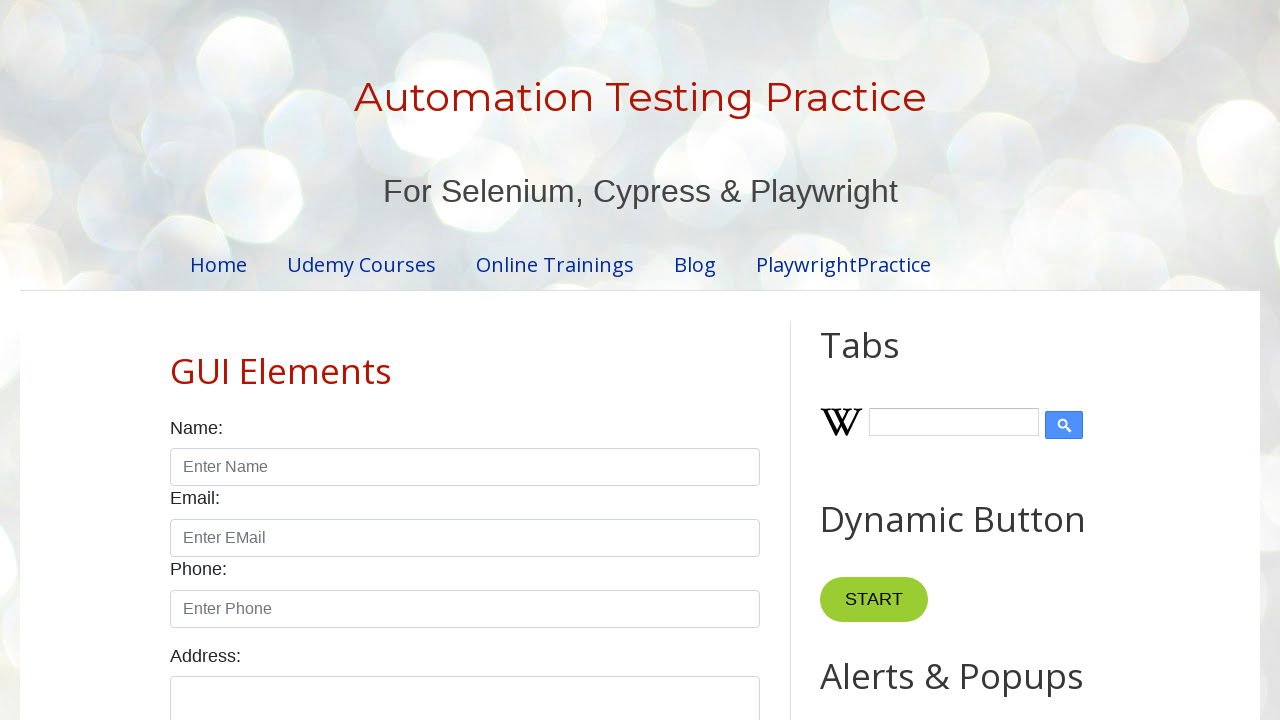

Dragged source element to destination element at (1015, 386)
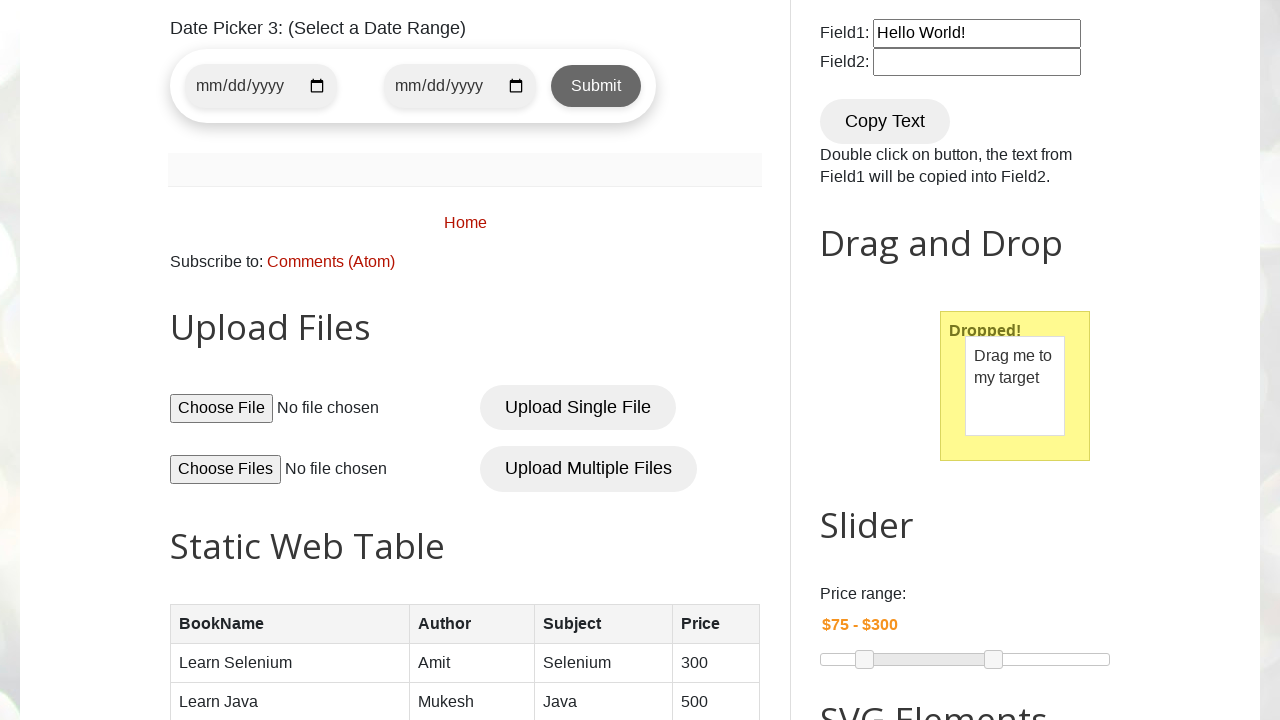

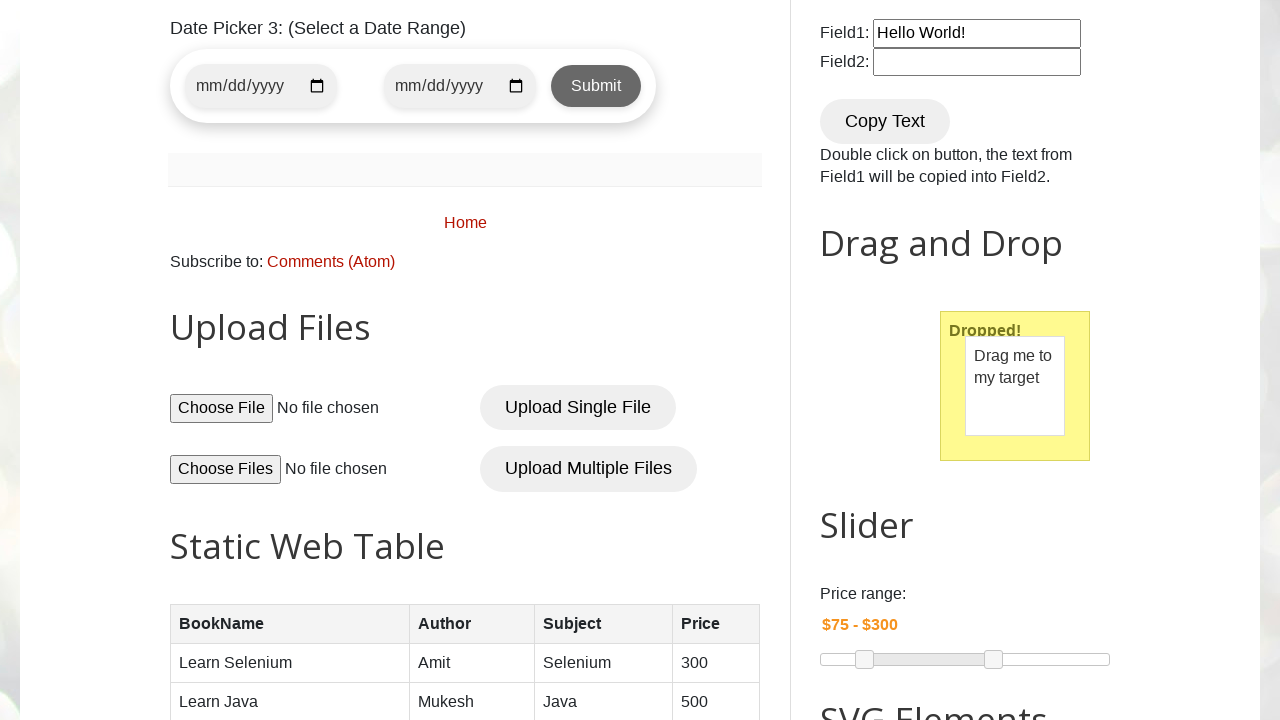